Tests Python.org search functionality by entering "pycon" in the search box and verifying that results are returned

Starting URL: http://www.python.org

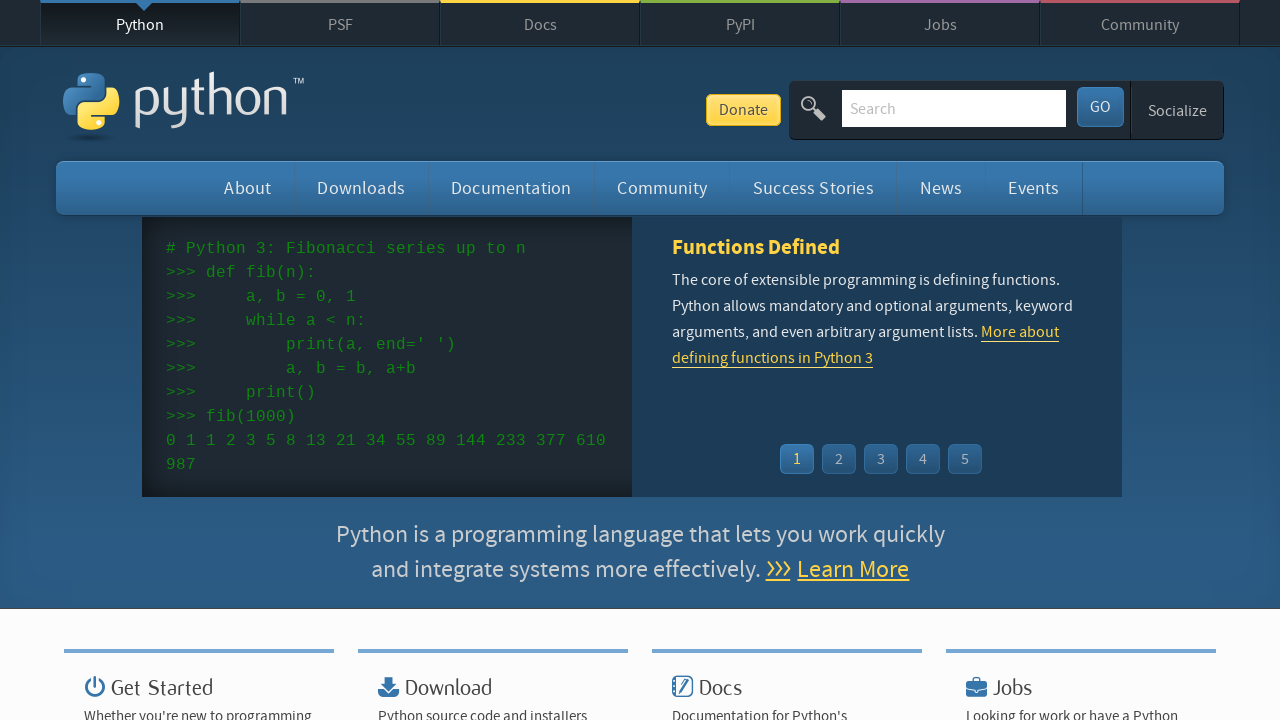

Cleared the search input field on input[name='q']
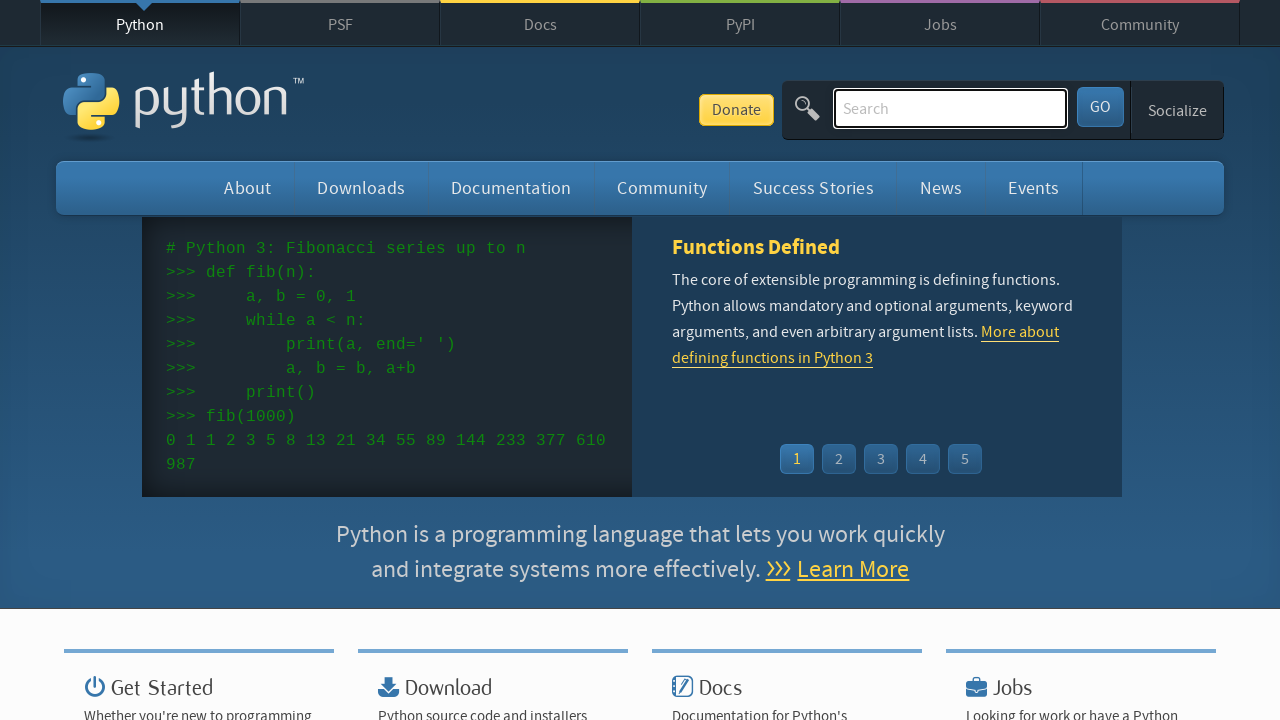

Filled search field with 'pycon' on input[name='q']
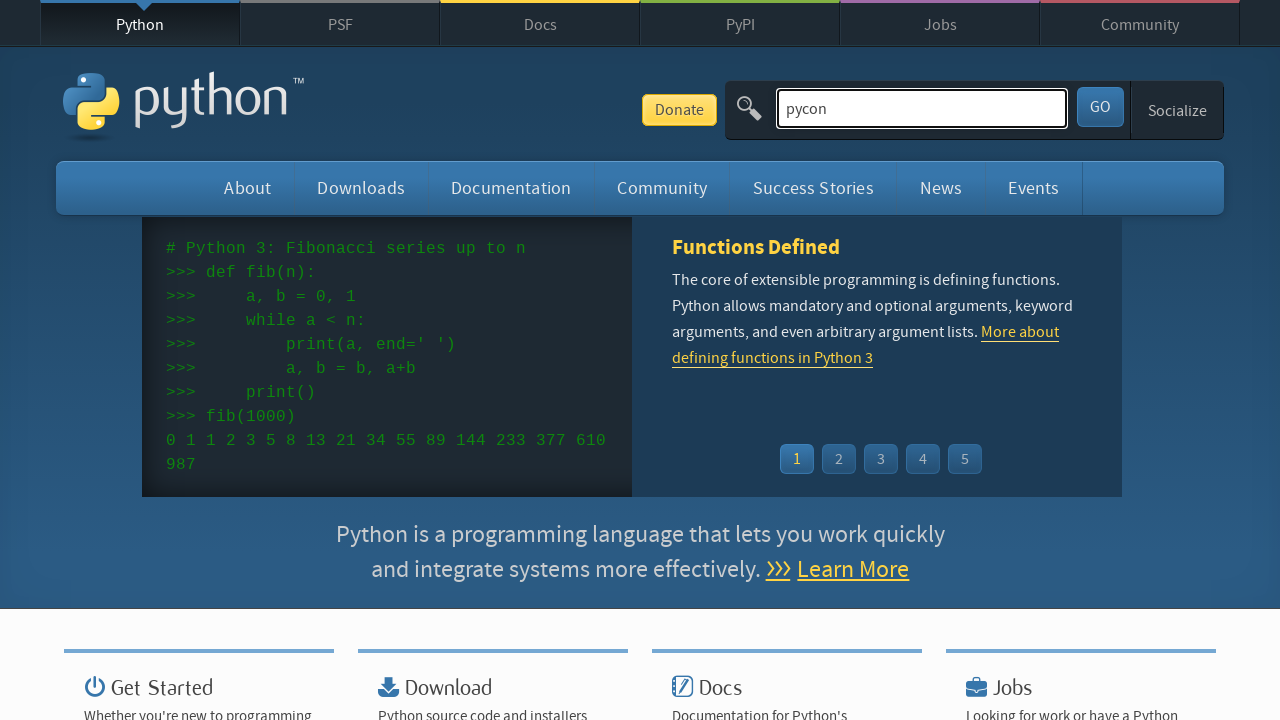

Pressed Enter to submit search query on input[name='q']
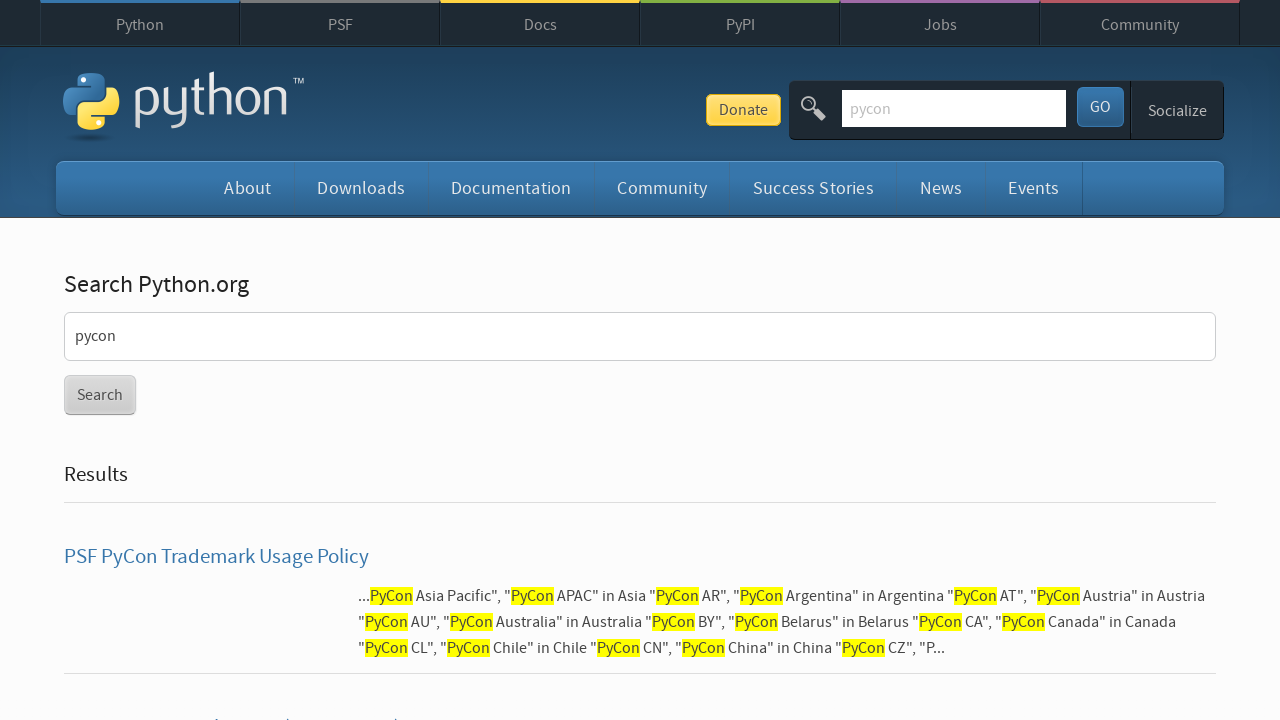

Waited for page to load with networkidle state
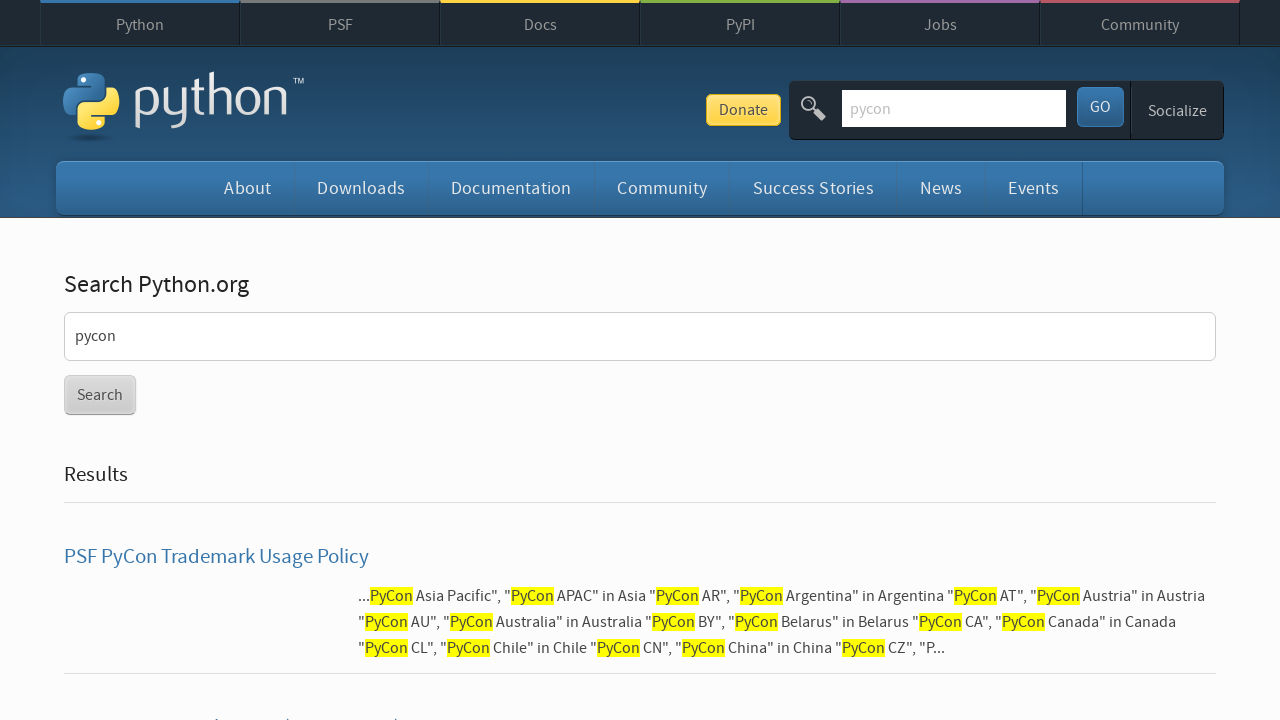

Verified that search results were returned (no 'No results found' message)
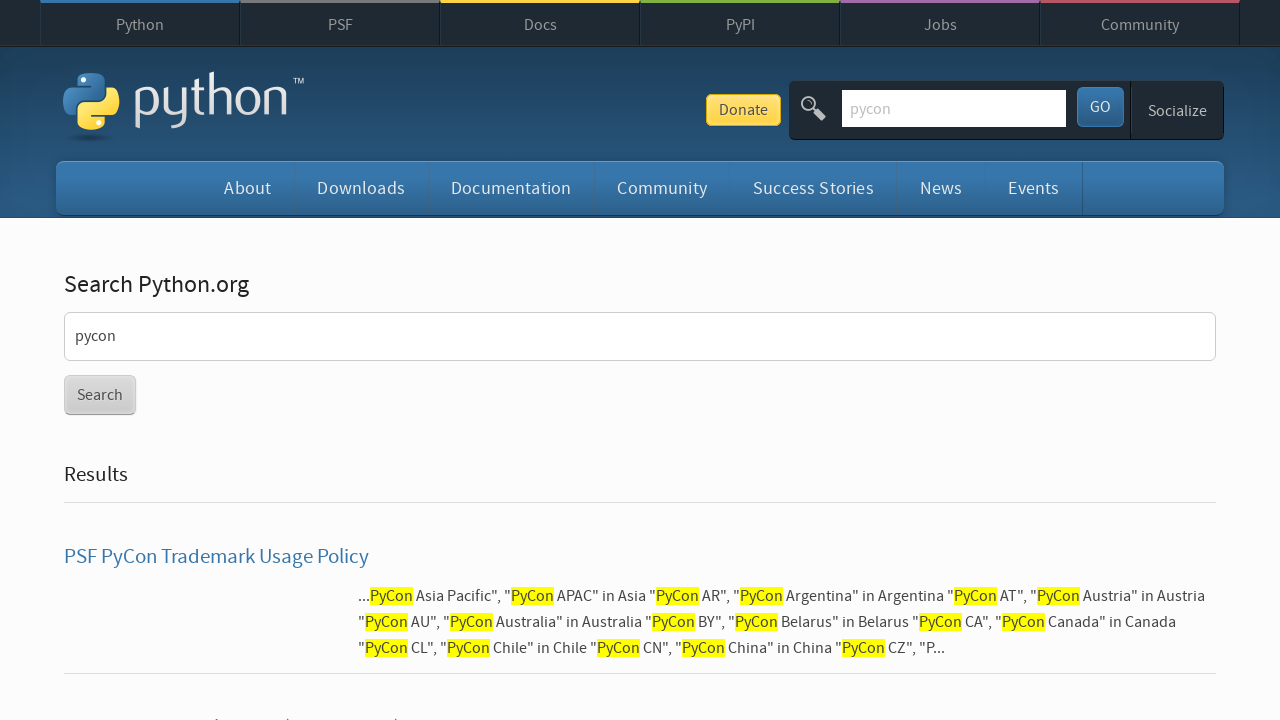

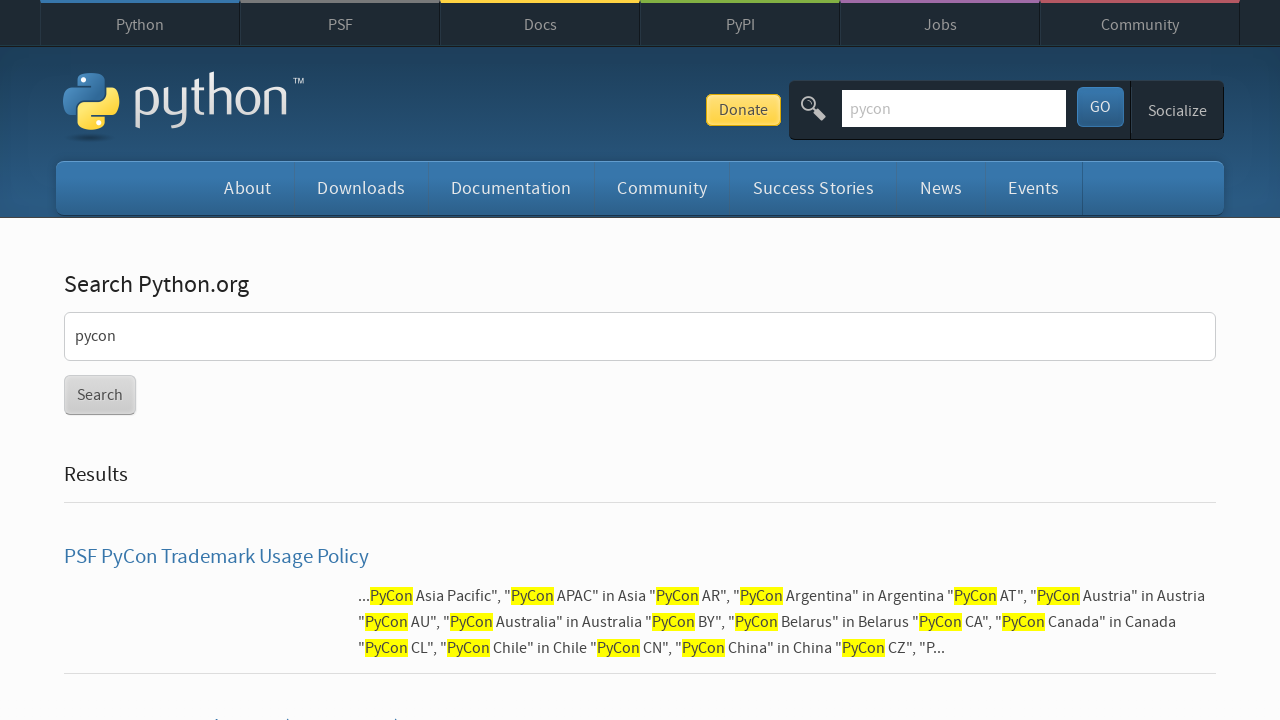